Tests adding multiple todo items by filling the input and pressing Enter, then verifying the list updates

Starting URL: https://demo.playwright.dev/todomvc

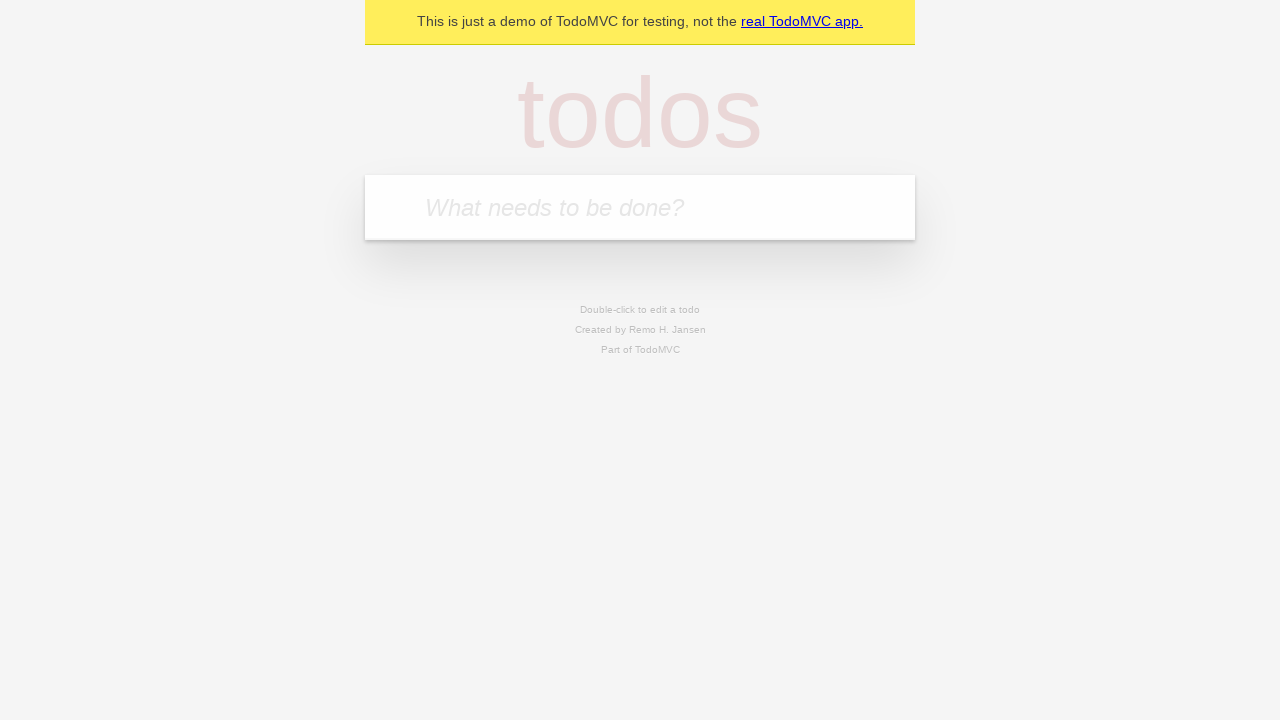

Located the todo input field with placeholder 'What needs to be done?'
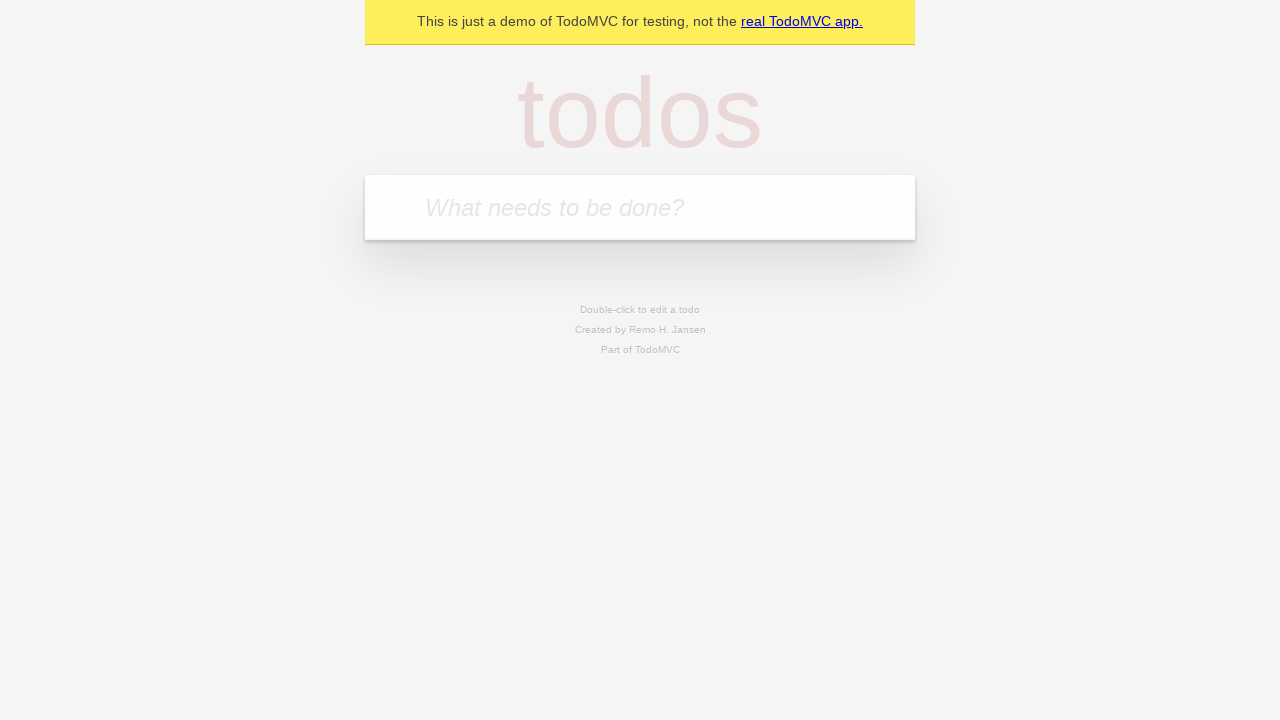

Filled todo input with 'buy some cheese' on internal:attr=[placeholder="What needs to be done?"i]
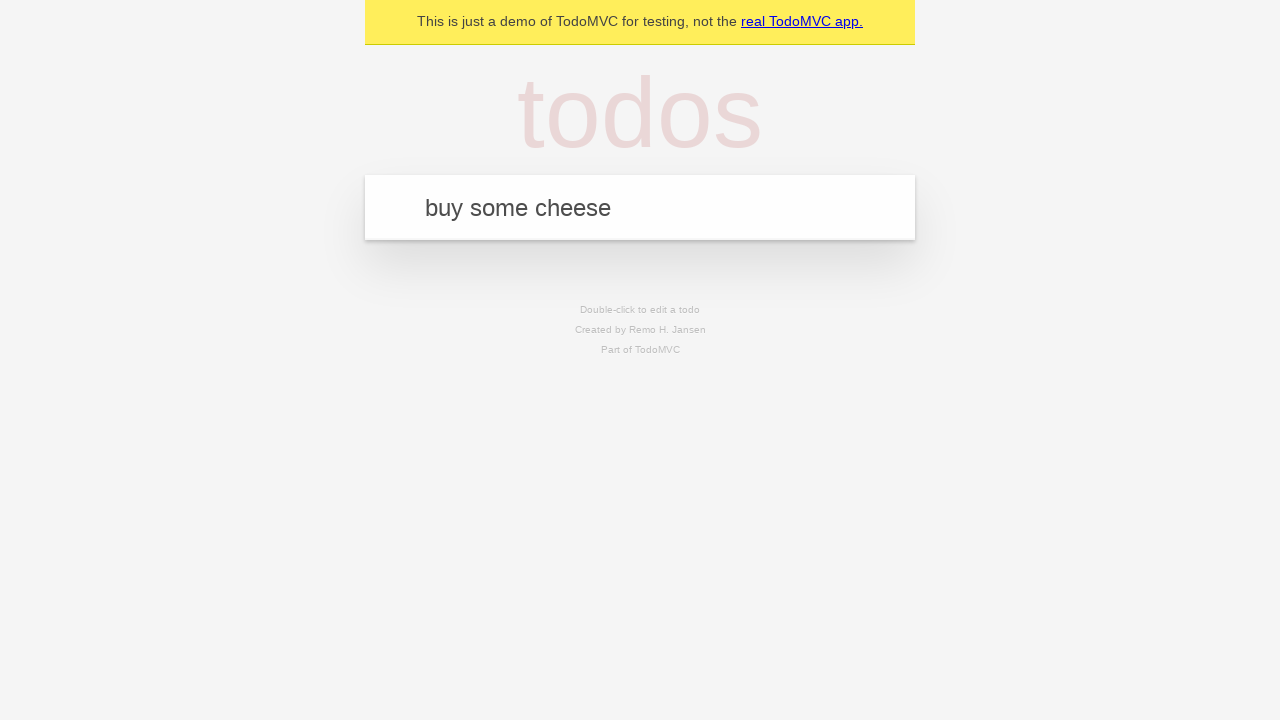

Pressed Enter to add first todo item on internal:attr=[placeholder="What needs to be done?"i]
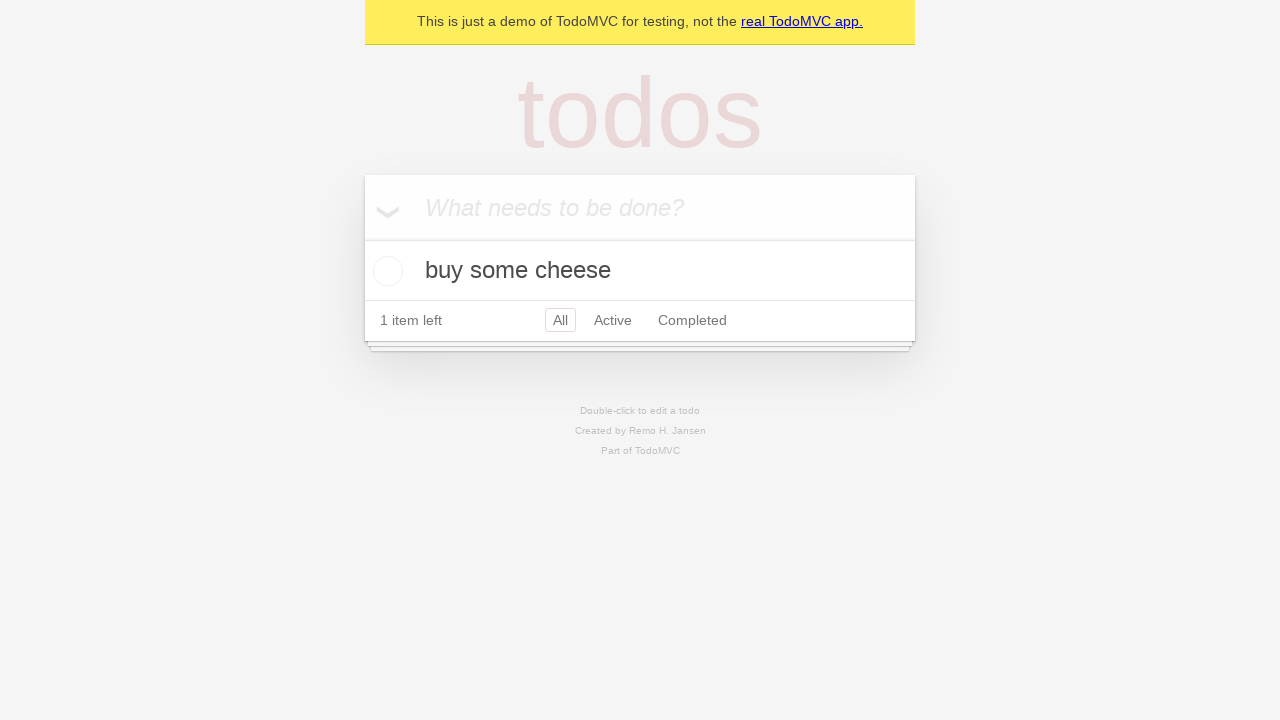

Verified first todo item appeared in the list
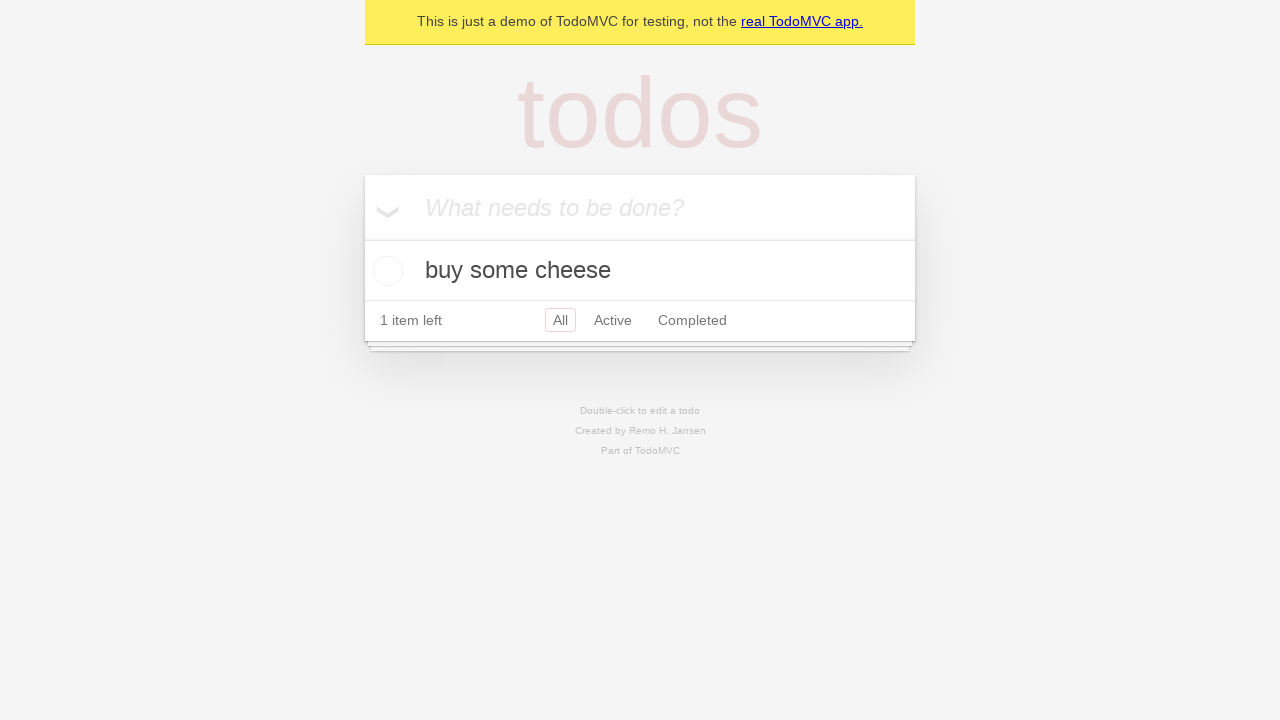

Filled todo input with 'feed the cat' on internal:attr=[placeholder="What needs to be done?"i]
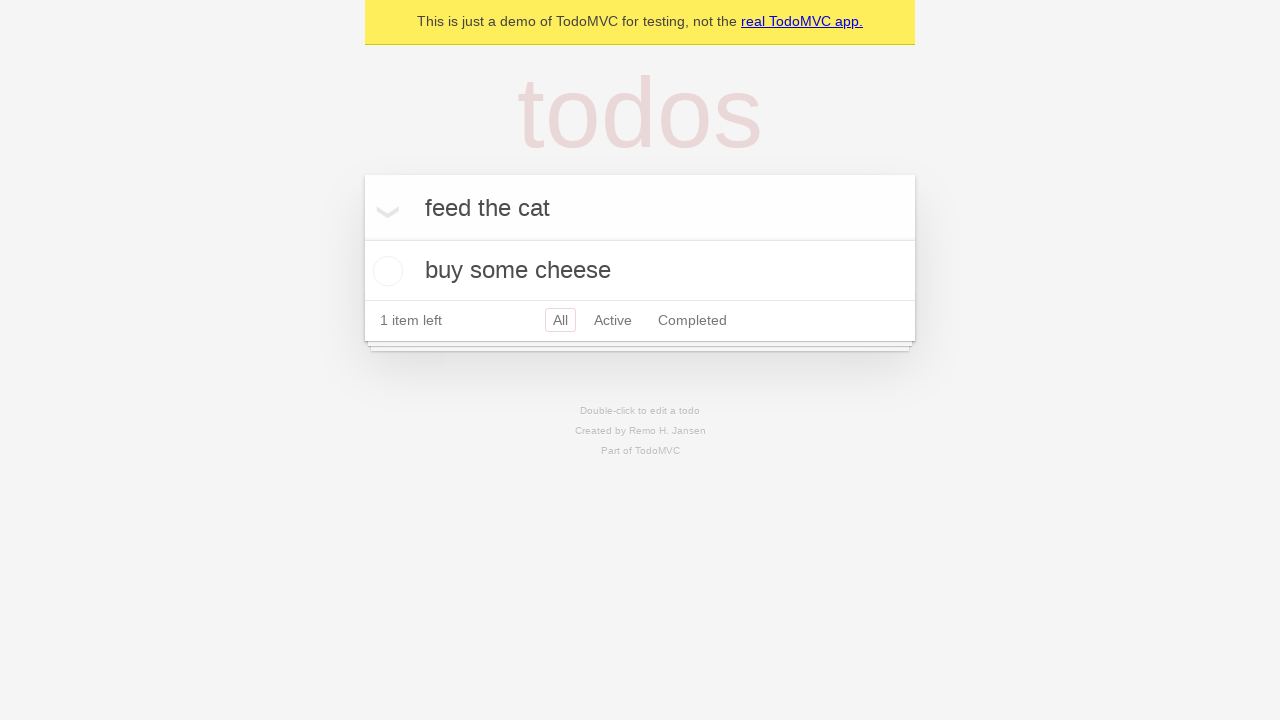

Pressed Enter to add second todo item on internal:attr=[placeholder="What needs to be done?"i]
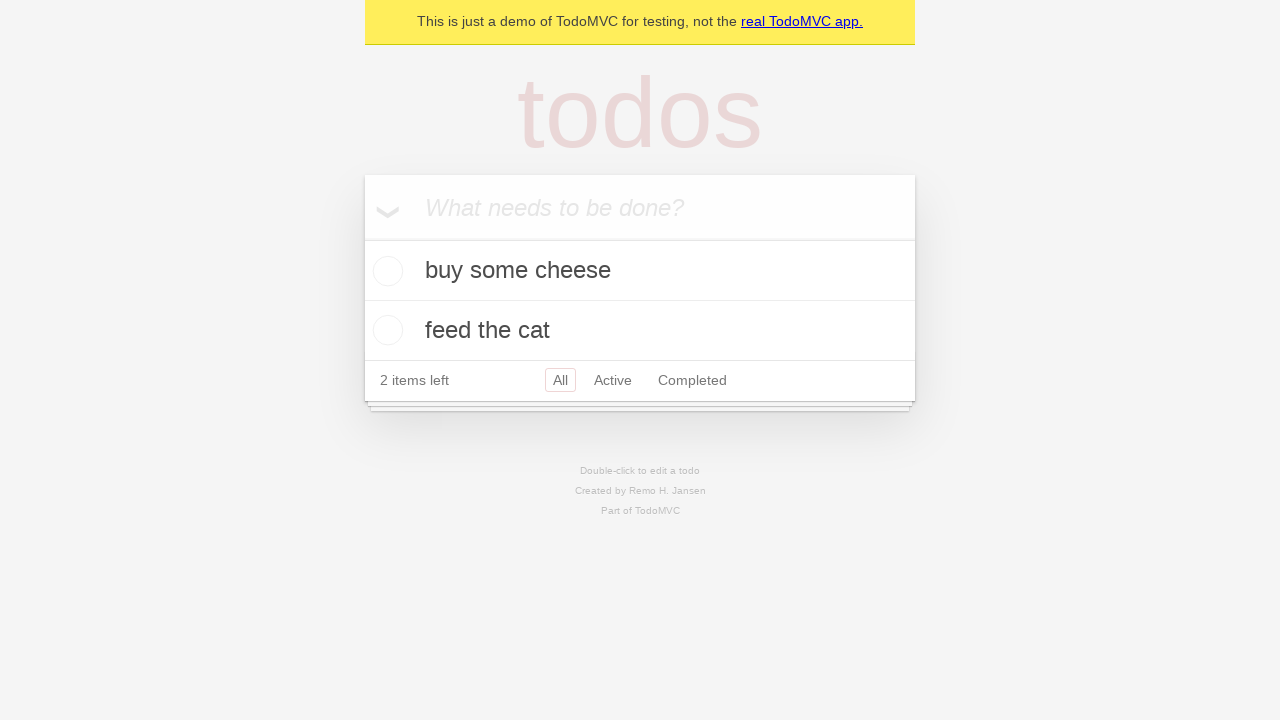

Verified second todo item appeared in the list
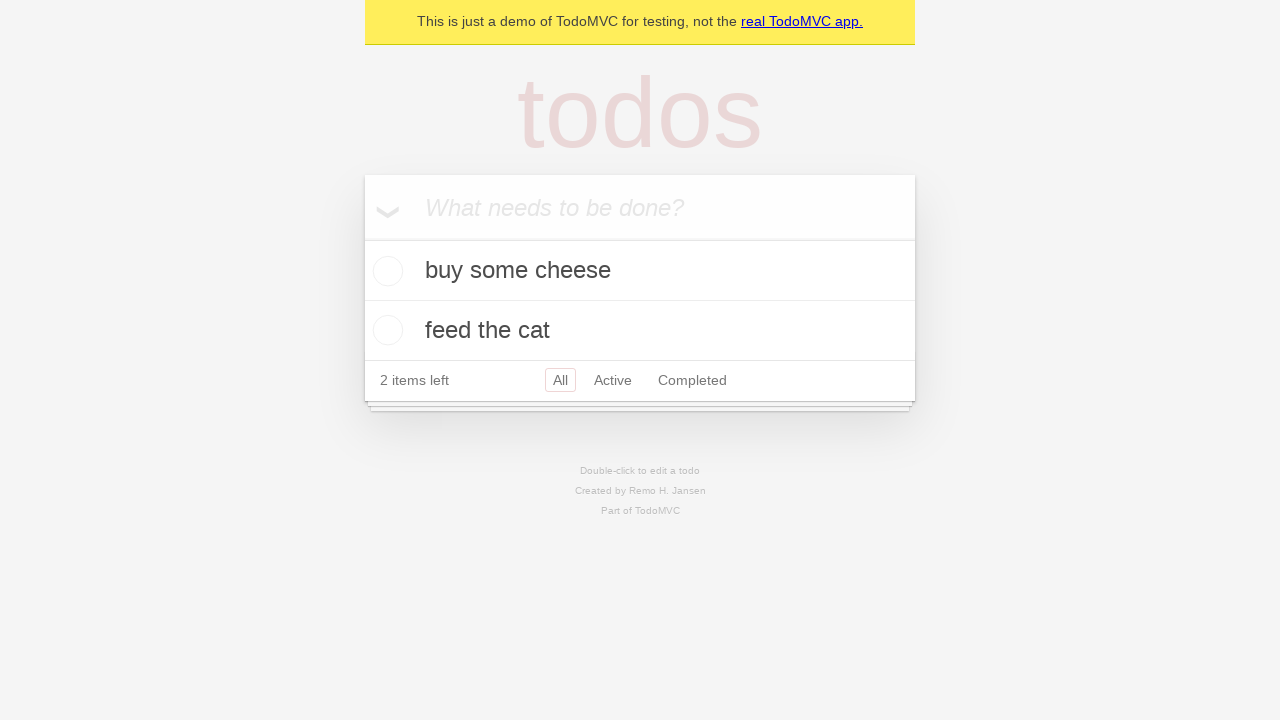

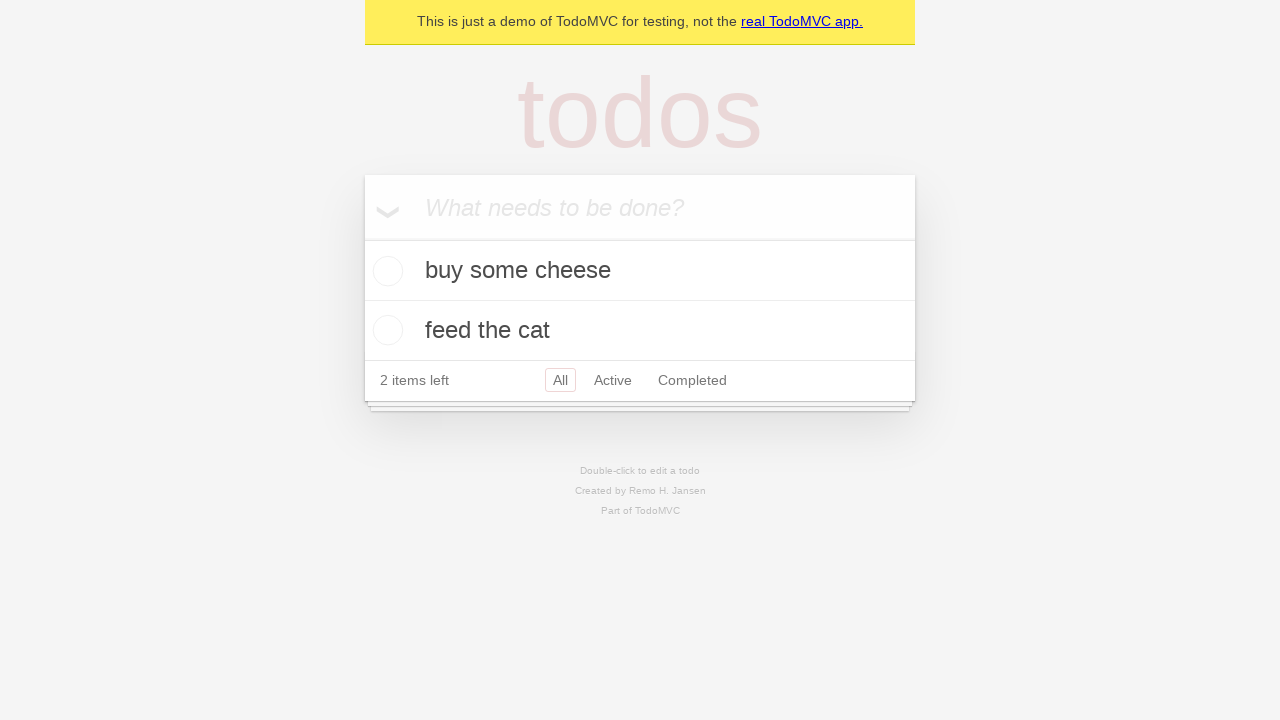